Tests CSS selector functionality by locating various elements in an HTML table, including specific rows, columns, and cells using nth-child and last-child selectors.

Starting URL: https://www.w3schools.com/css/css_table.asp

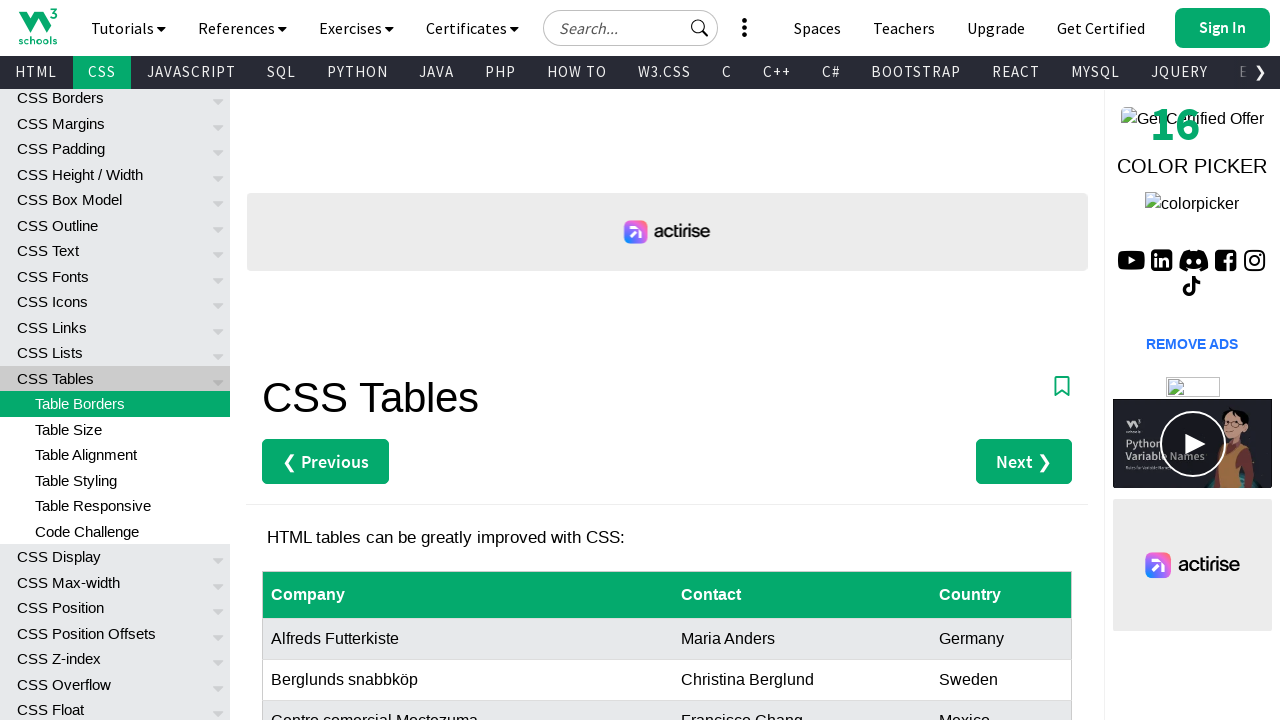

Navigated to W3Schools CSS table page
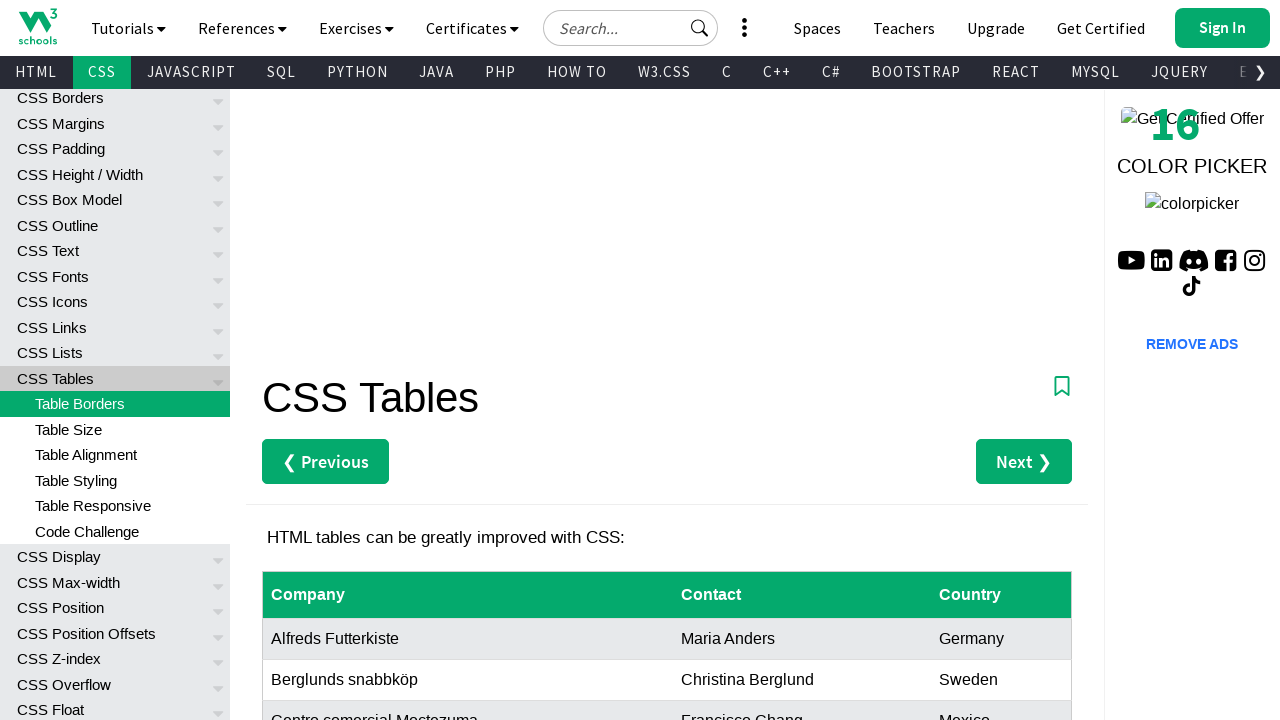

Located specific cell in 7th row, last column using CSS nth-child and last-child selectors
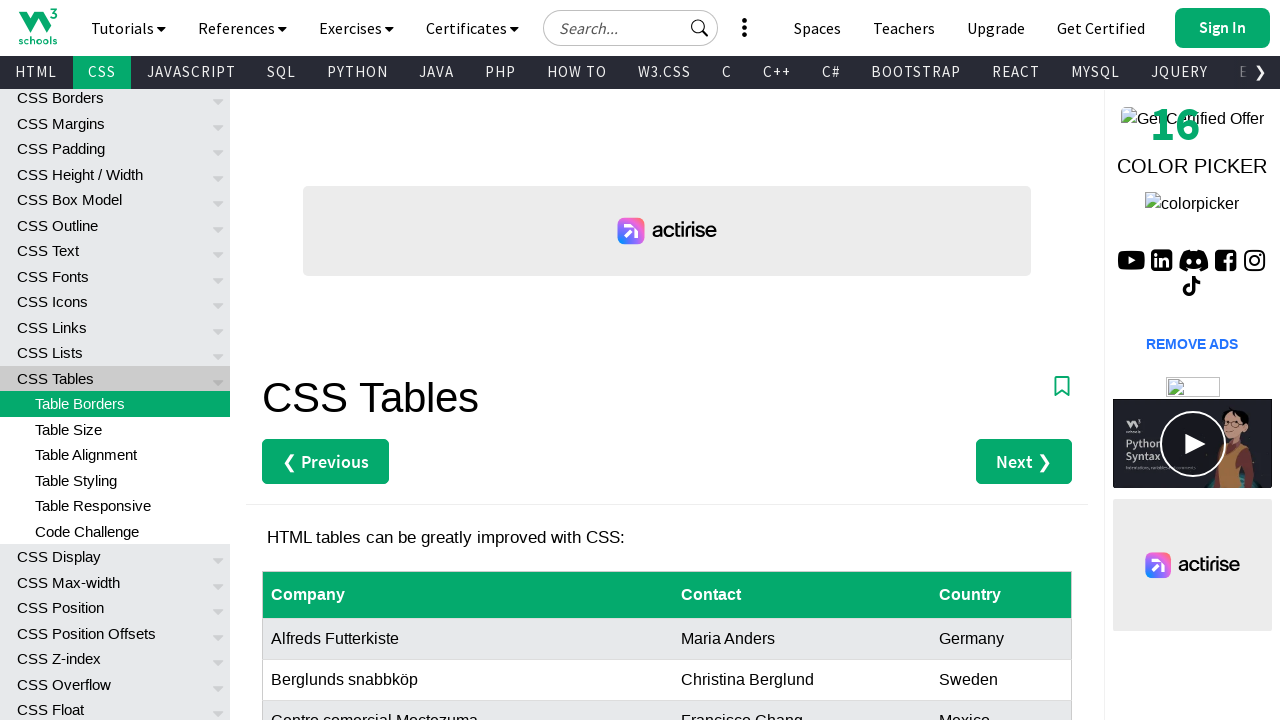

Counted all table rows in customers table
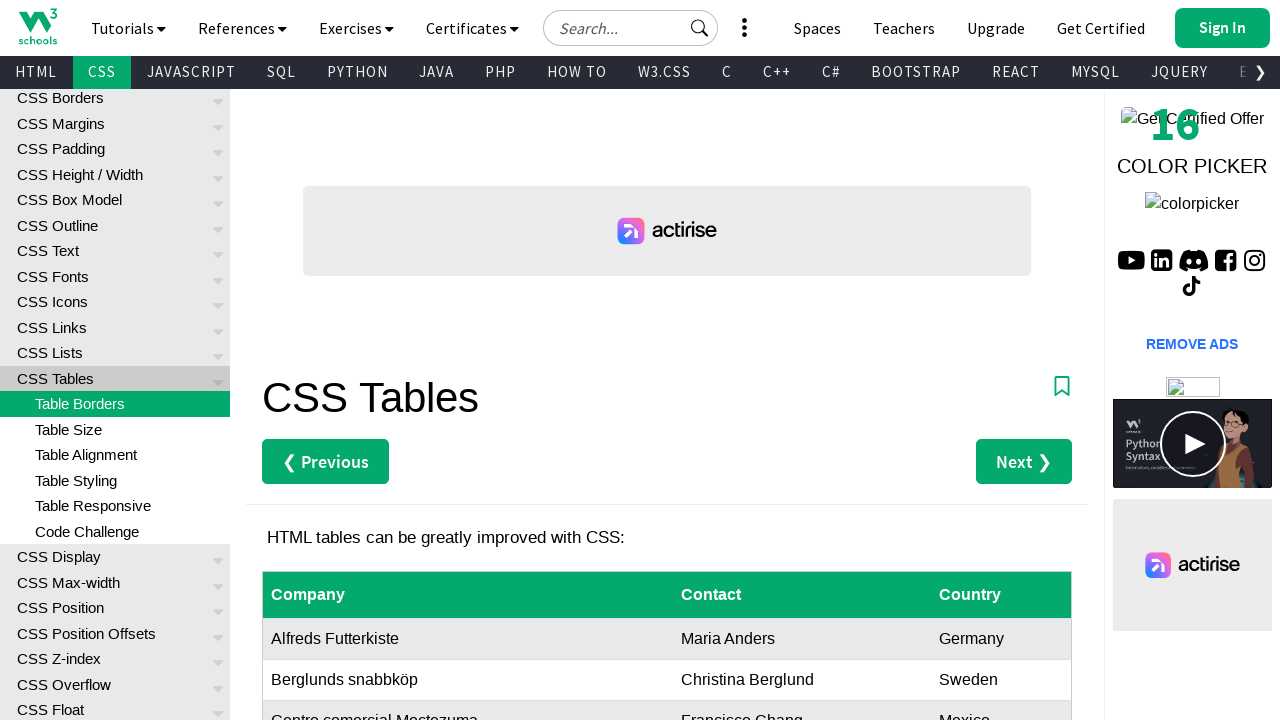

Counted all table headers in customers table
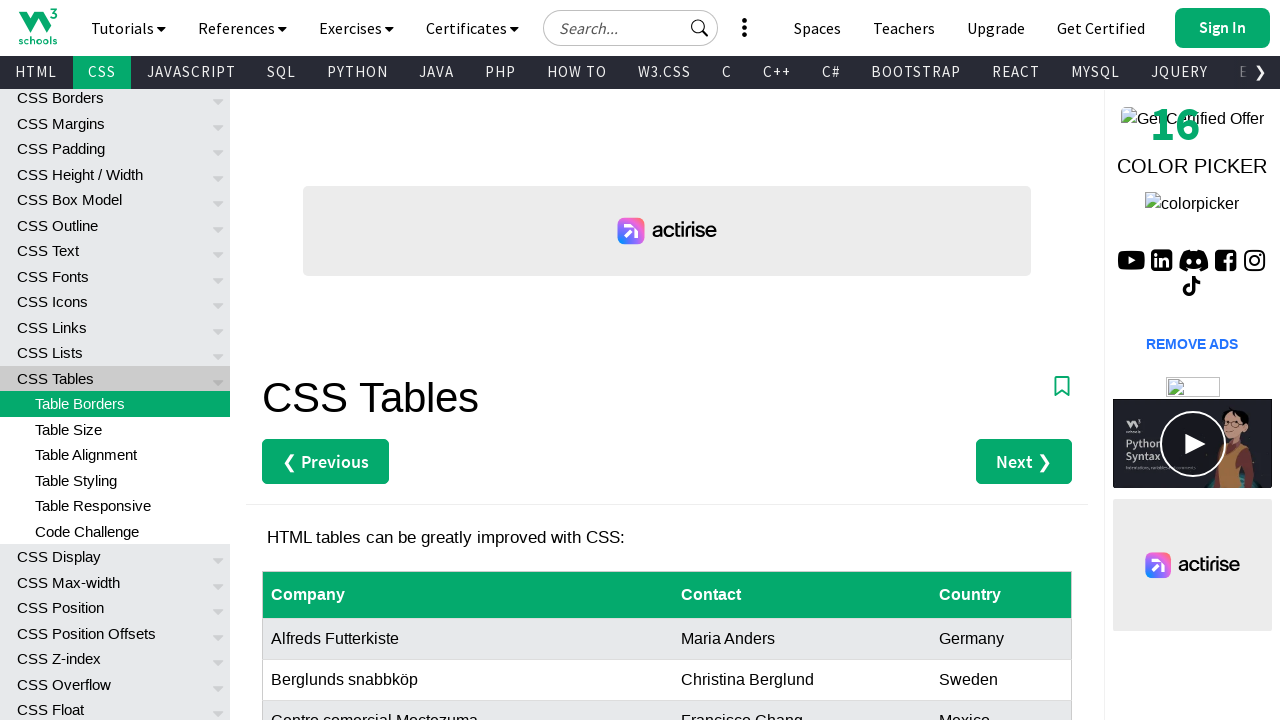

Located the 3rd row in customers table using nth-child selector
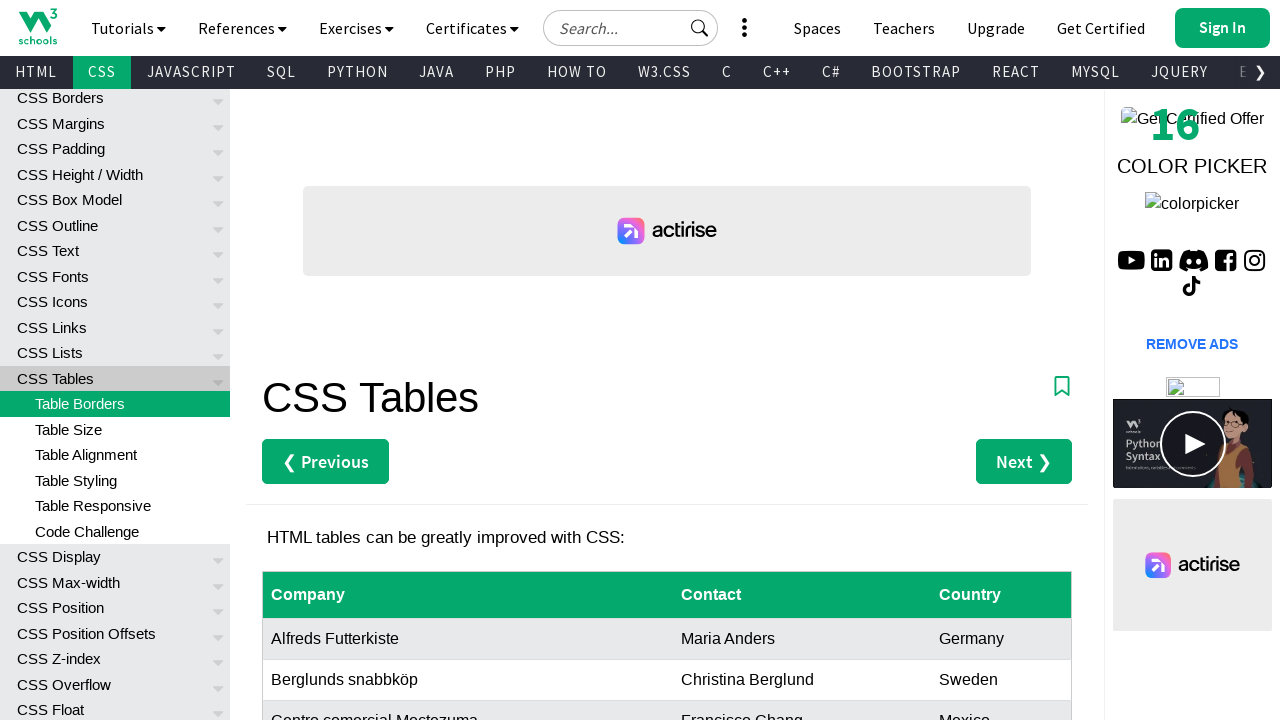

Located last cell in any row of customers table using last-child selector
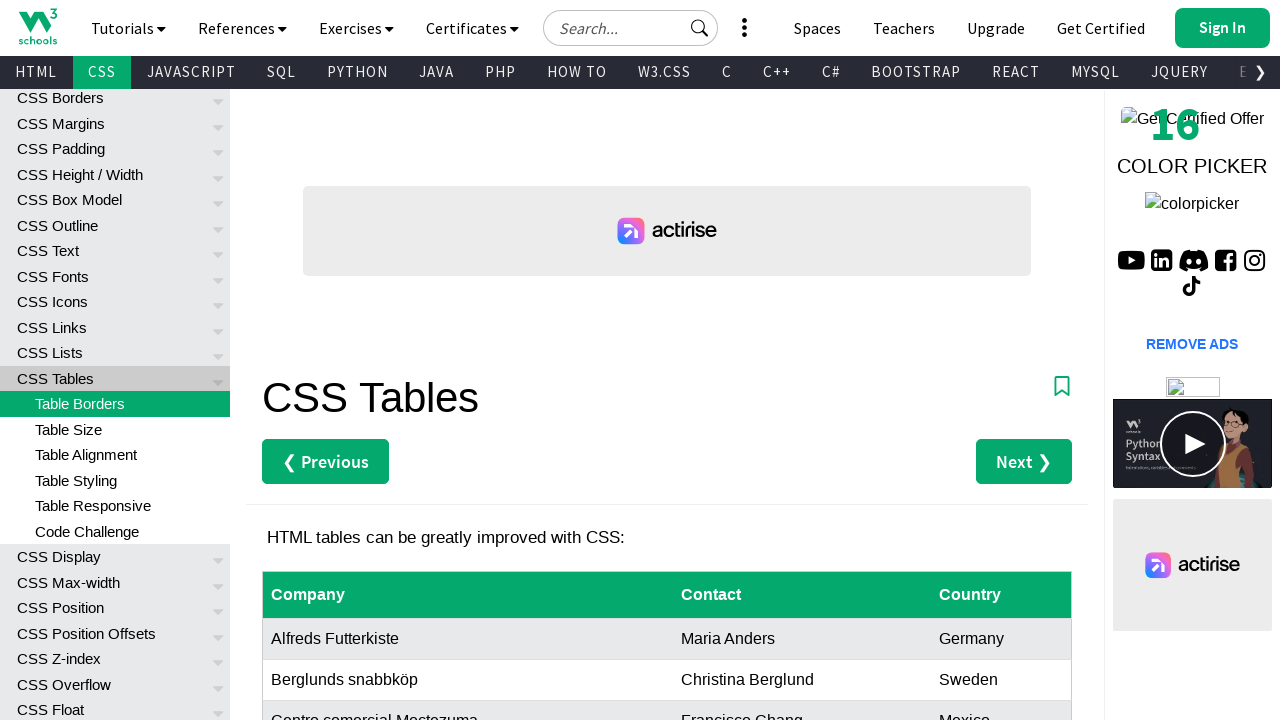

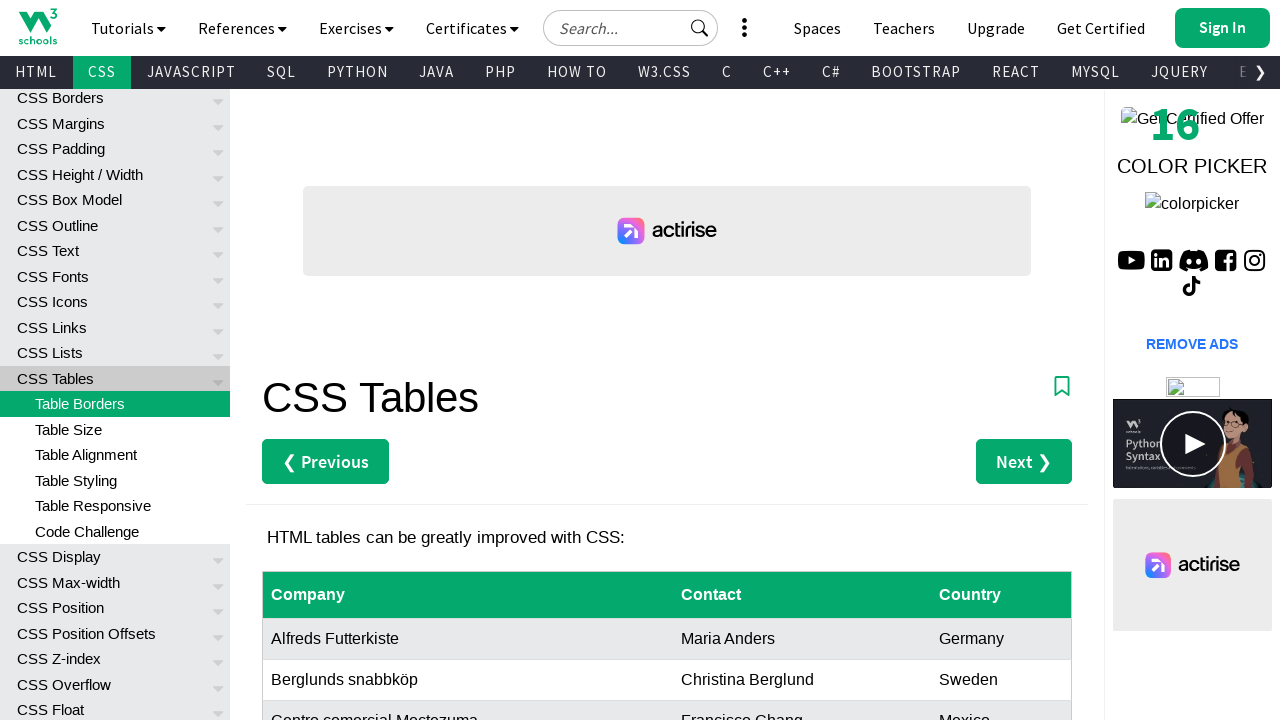